Tests multiple form elements including checkboxes, static/dynamic dropdowns, visibility toggle, radio buttons, and JavaScript alert/confirm popups.

Starting URL: https://rahulshettyacademy.com/AutomationPractice/

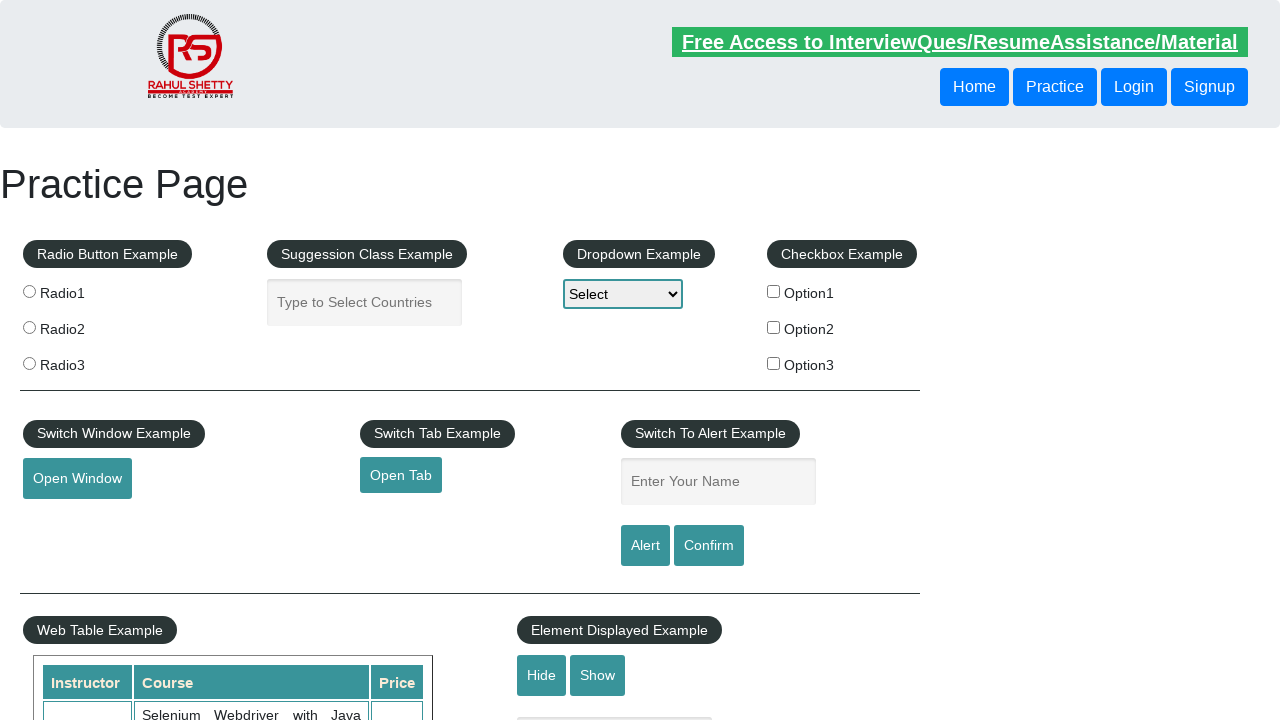

Checked checkbox option1 at (774, 291) on #checkBoxOption1
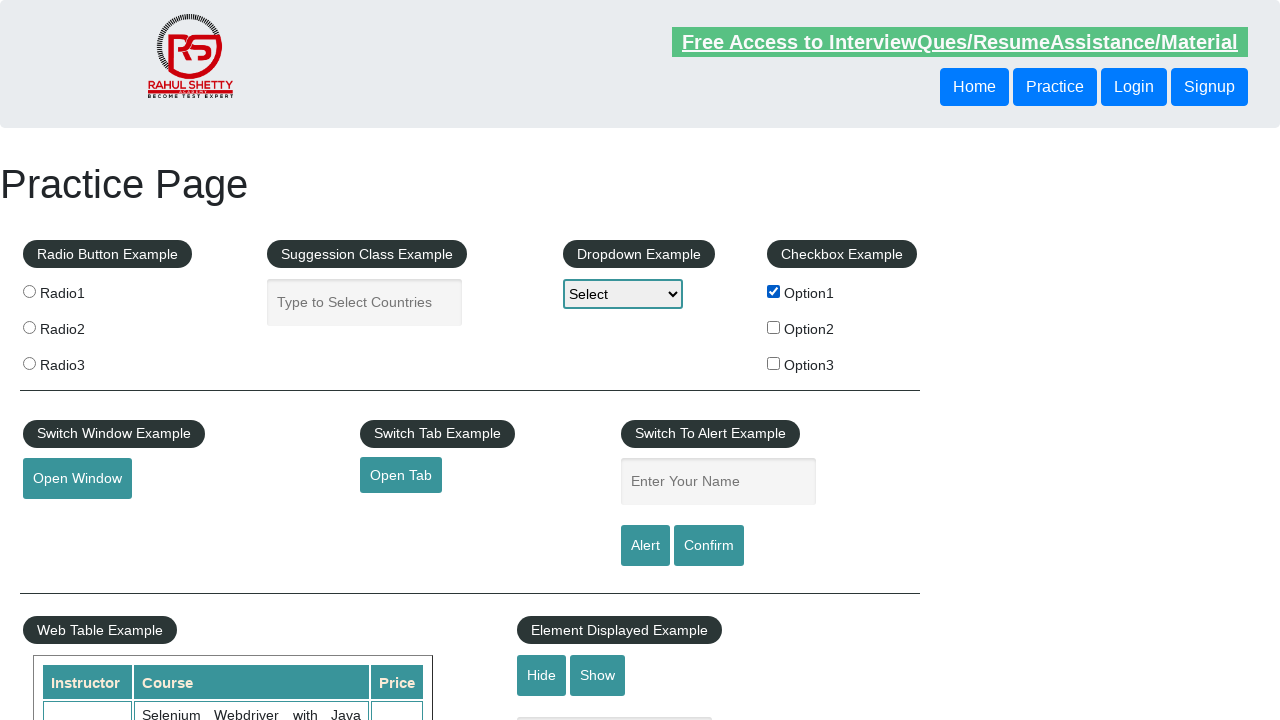

Verified that checkbox option1 is checked
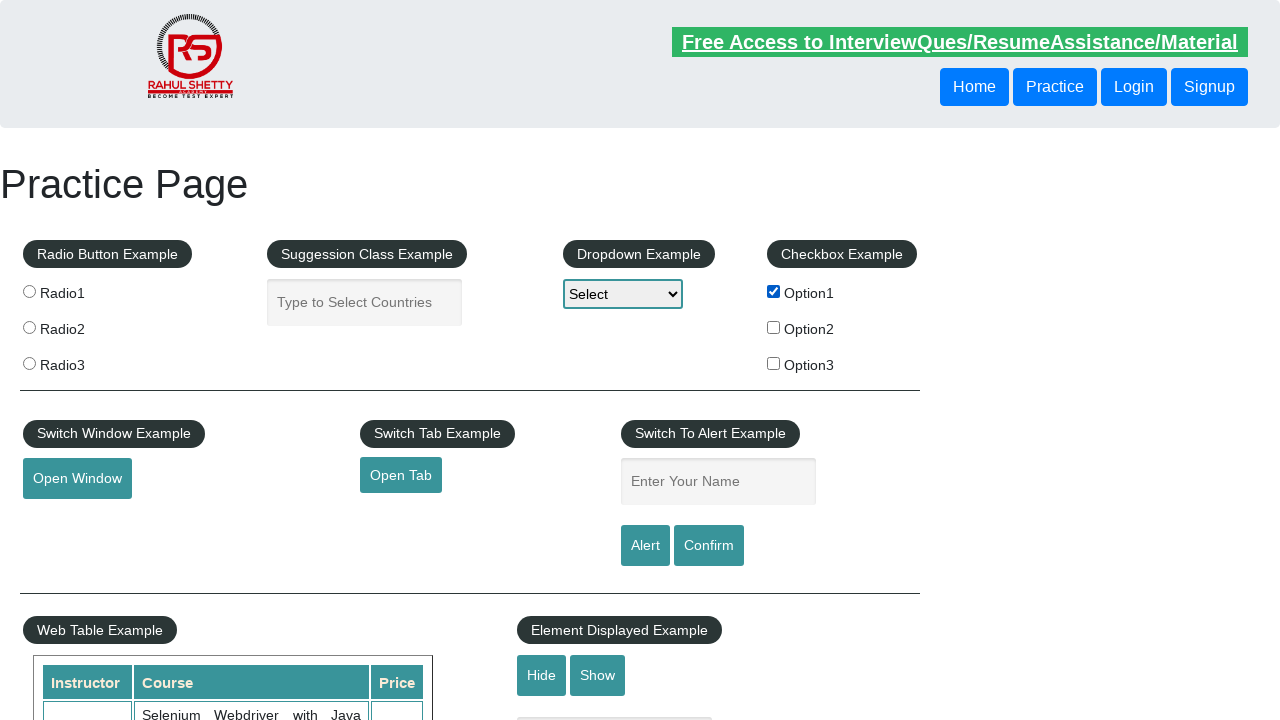

Unchecked checkbox option1 at (774, 291) on #checkBoxOption1
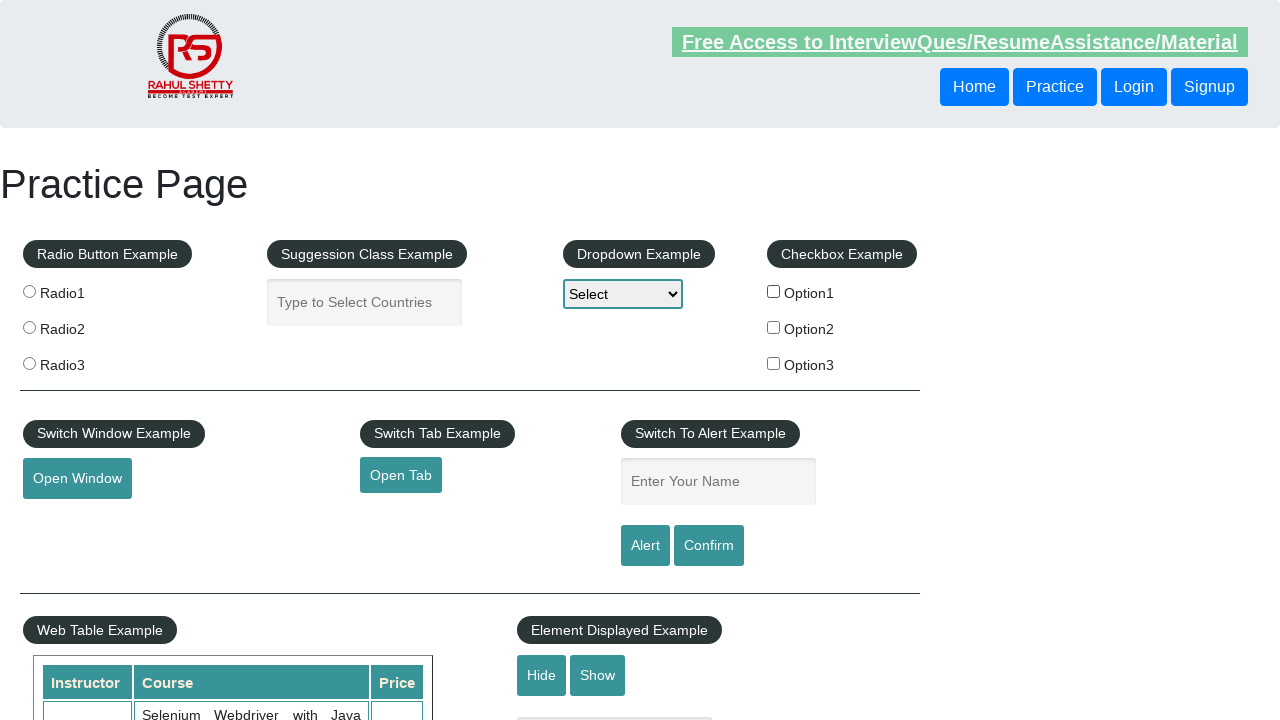

Verified that checkbox option1 is unchecked
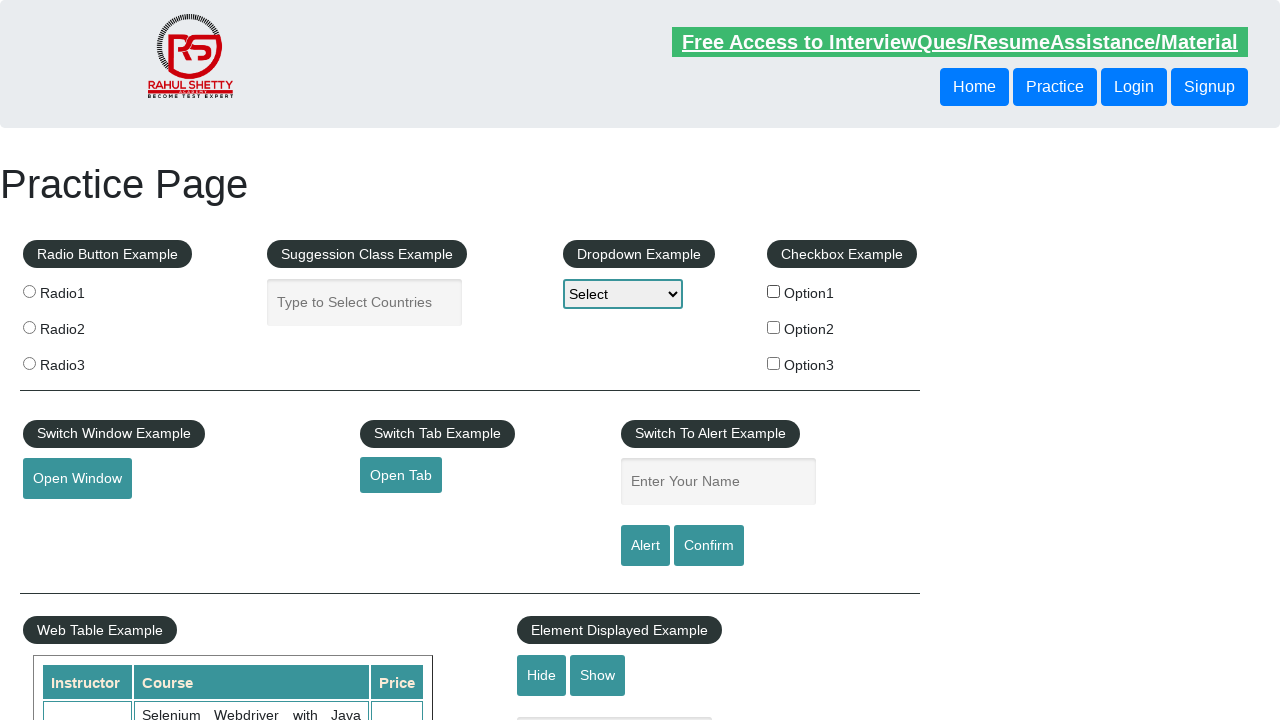

Checked checkbox option2 at (774, 327) on input[type='checkbox'][value='option2']
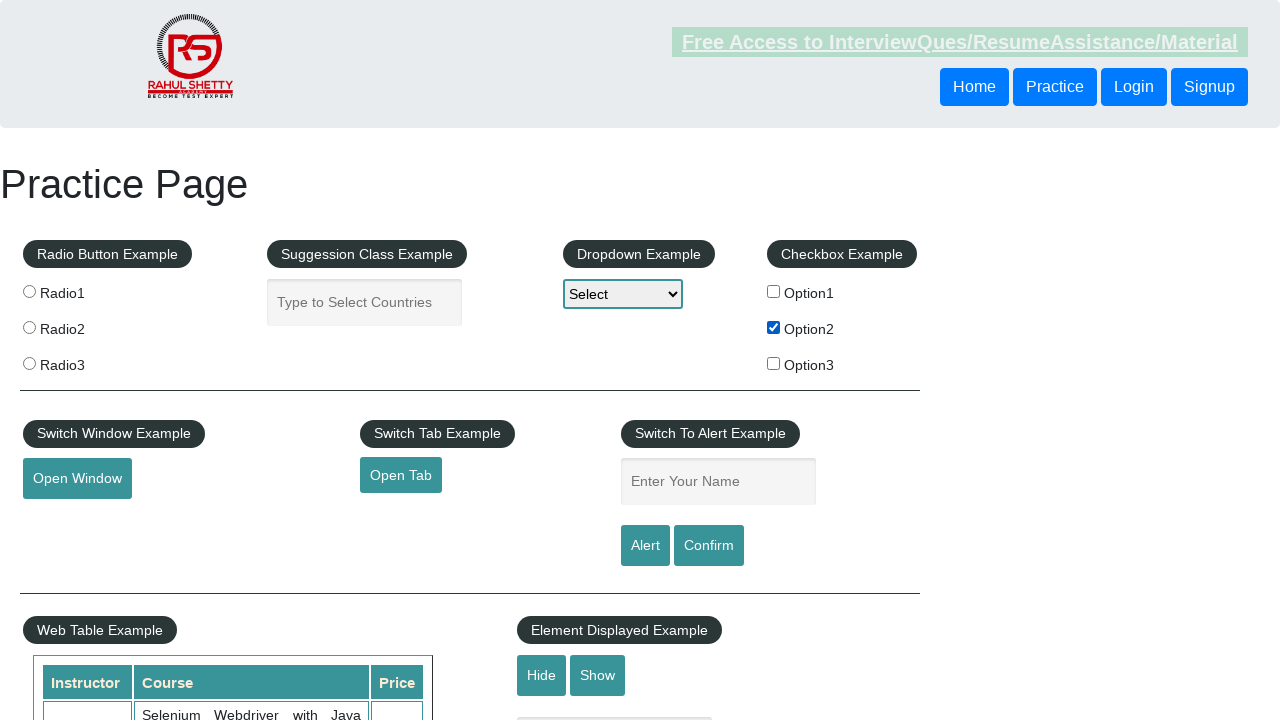

Checked checkbox option3 at (774, 363) on input[type='checkbox'][value='option3']
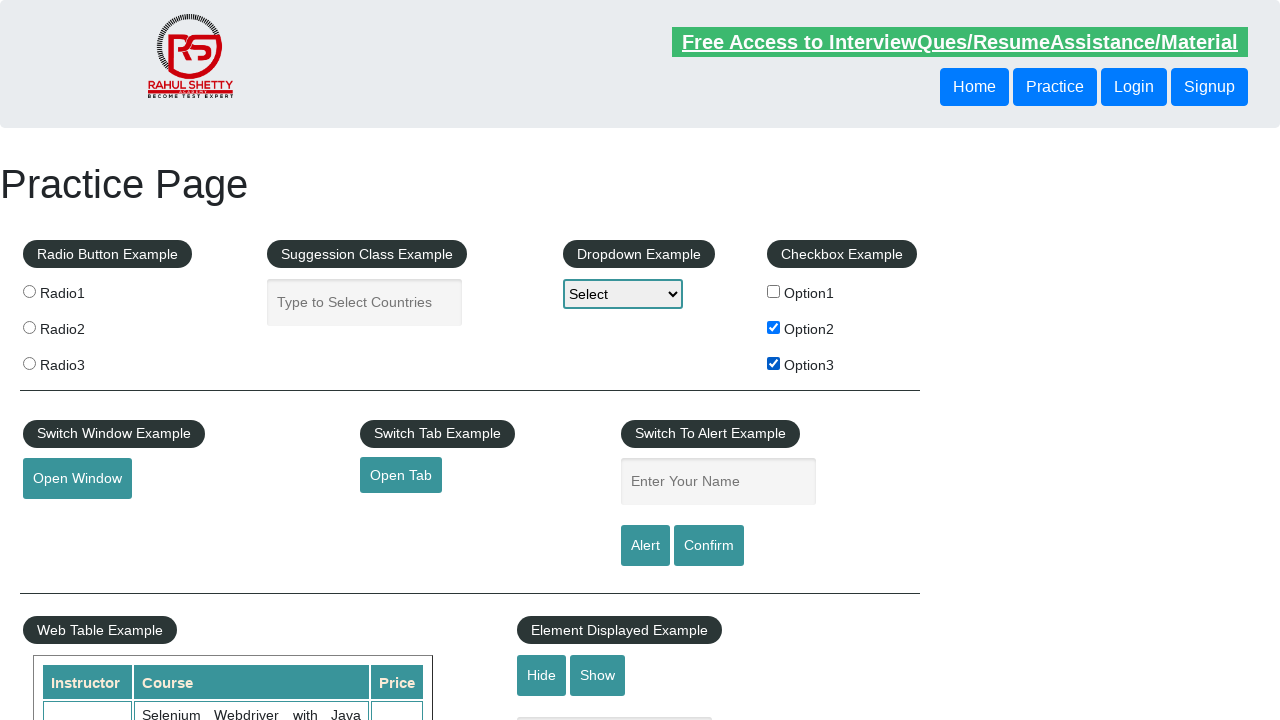

Selected option2 from static dropdown on select
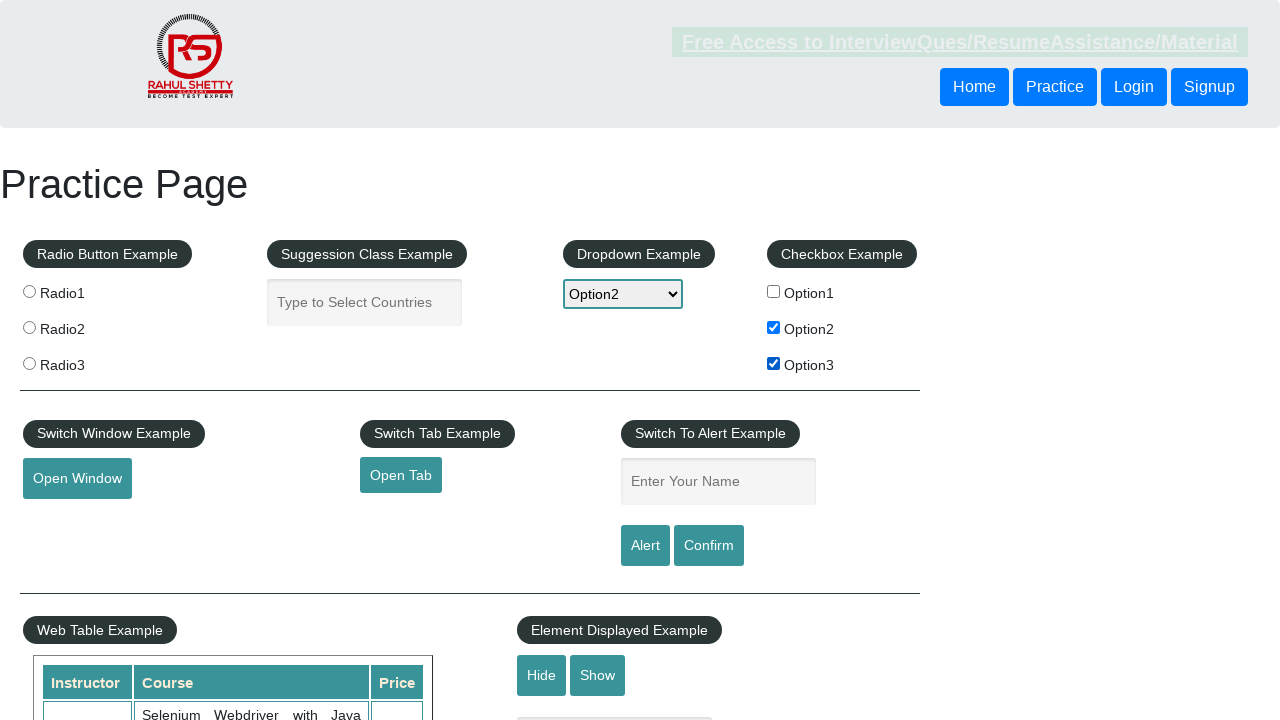

Typed 'Bangl' in autocomplete field on #autocomplete
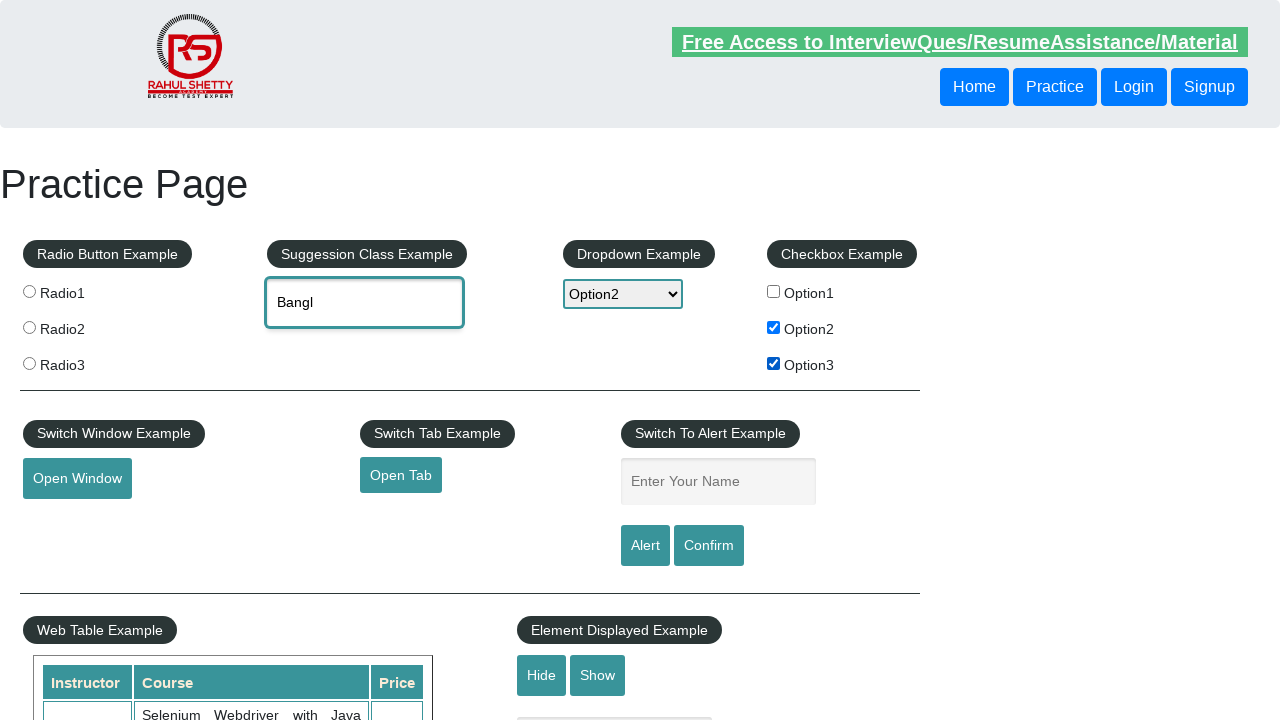

Dynamic dropdown items loaded
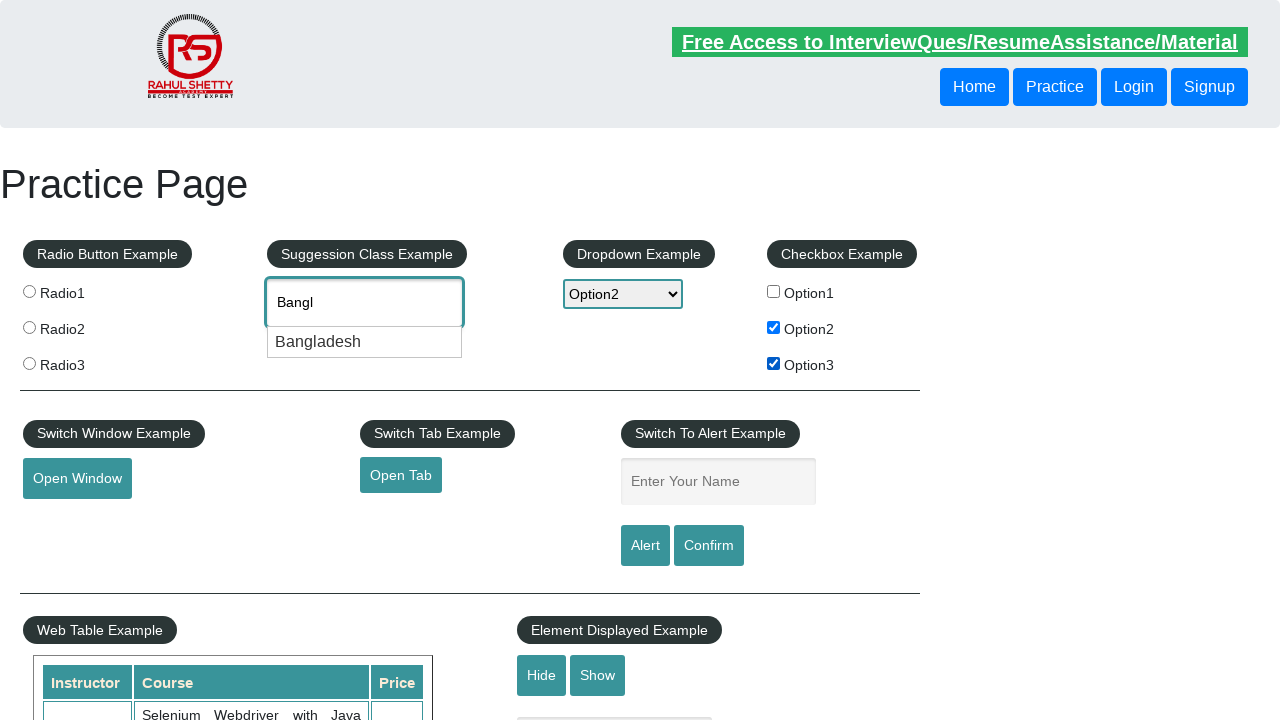

Retrieved all dropdown items
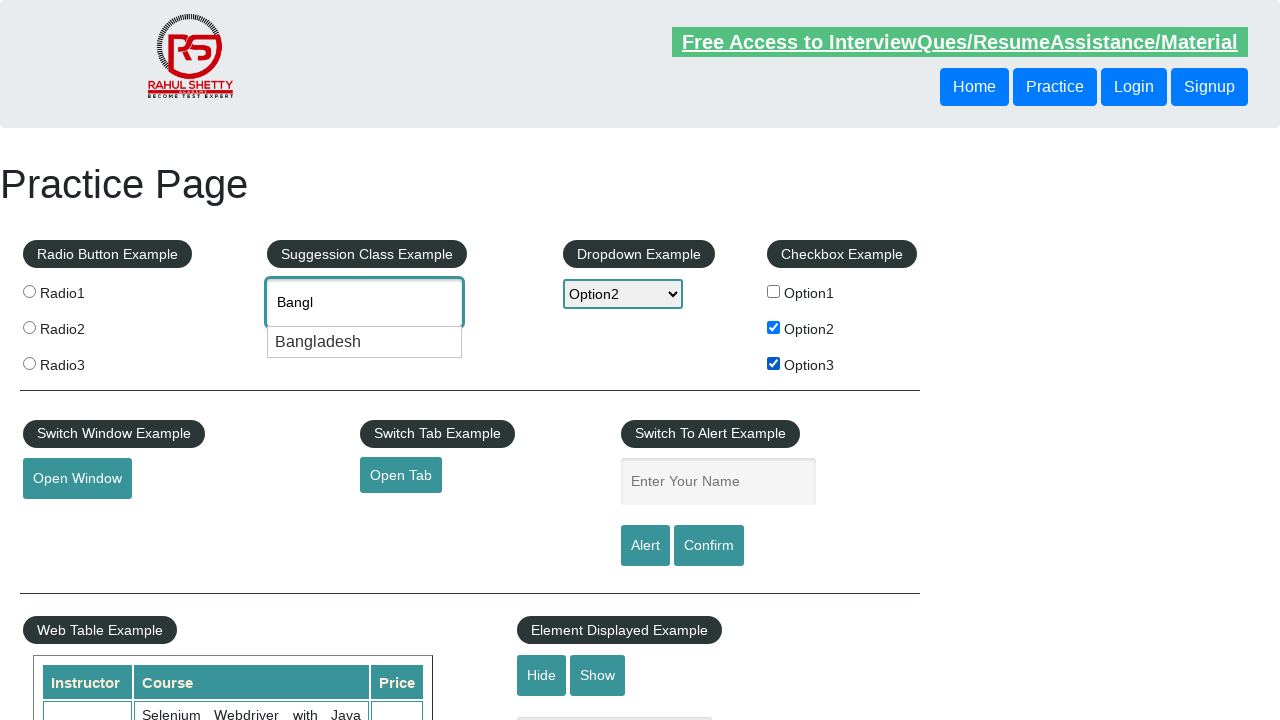

Selected Bangladesh from dynamic dropdown at (365, 342) on .ui-menu-item div >> nth=0
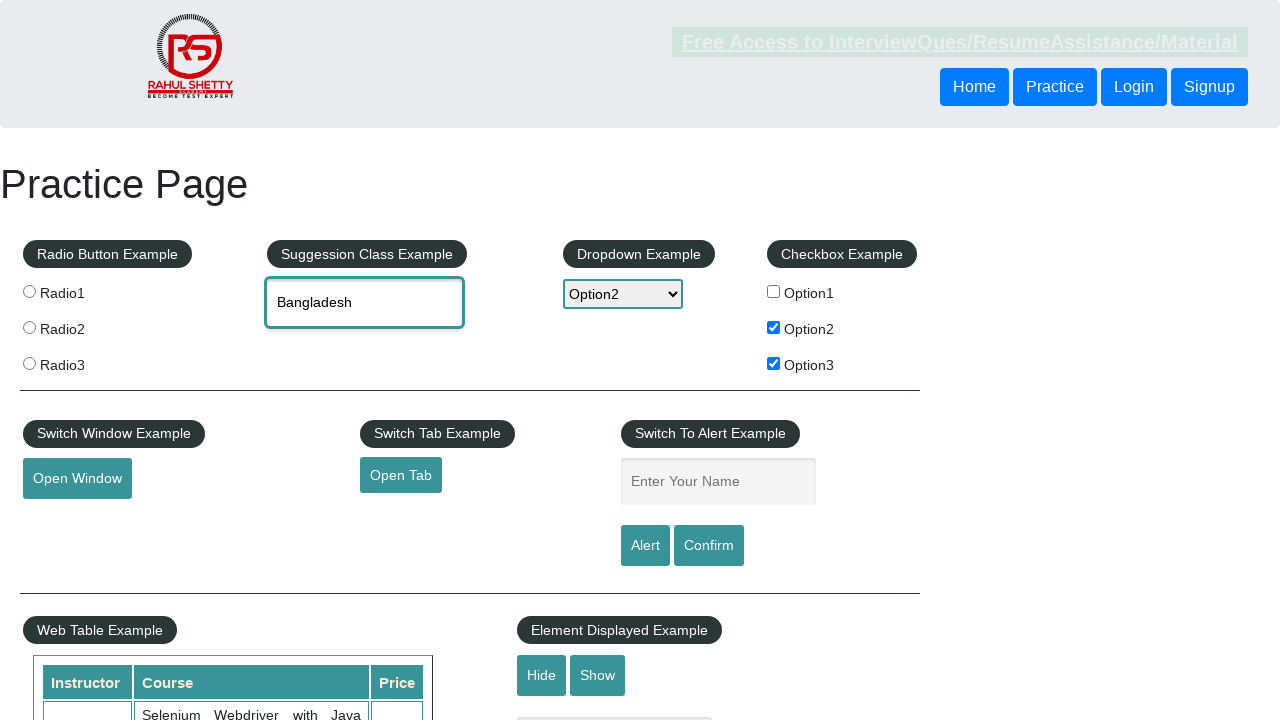

Verified that text element is initially visible
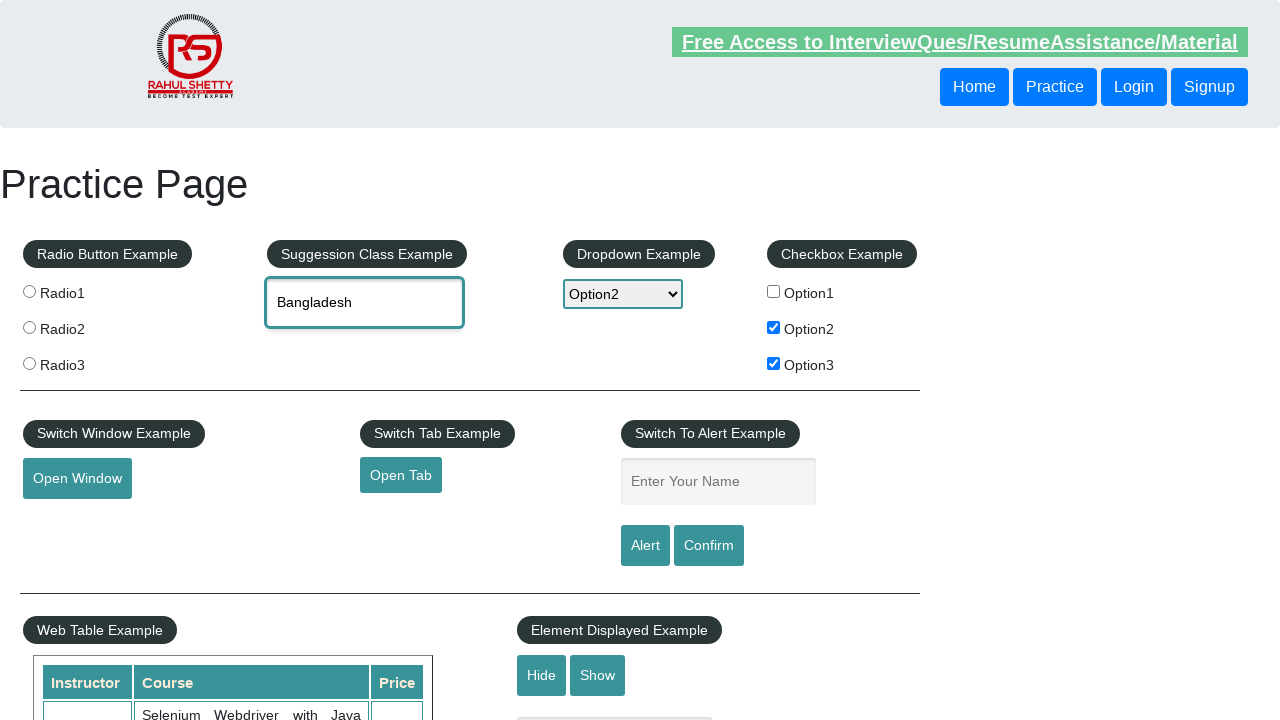

Clicked hide textbox button at (542, 675) on #hide-textbox
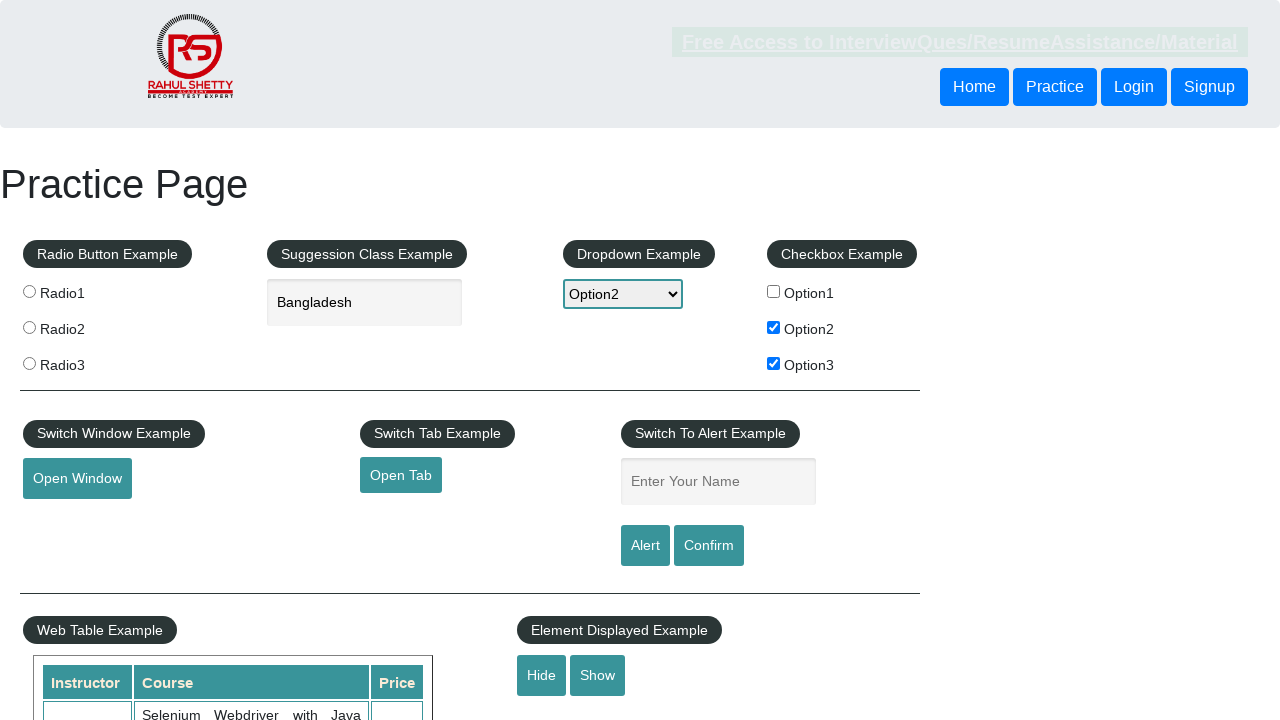

Verified that text element is hidden
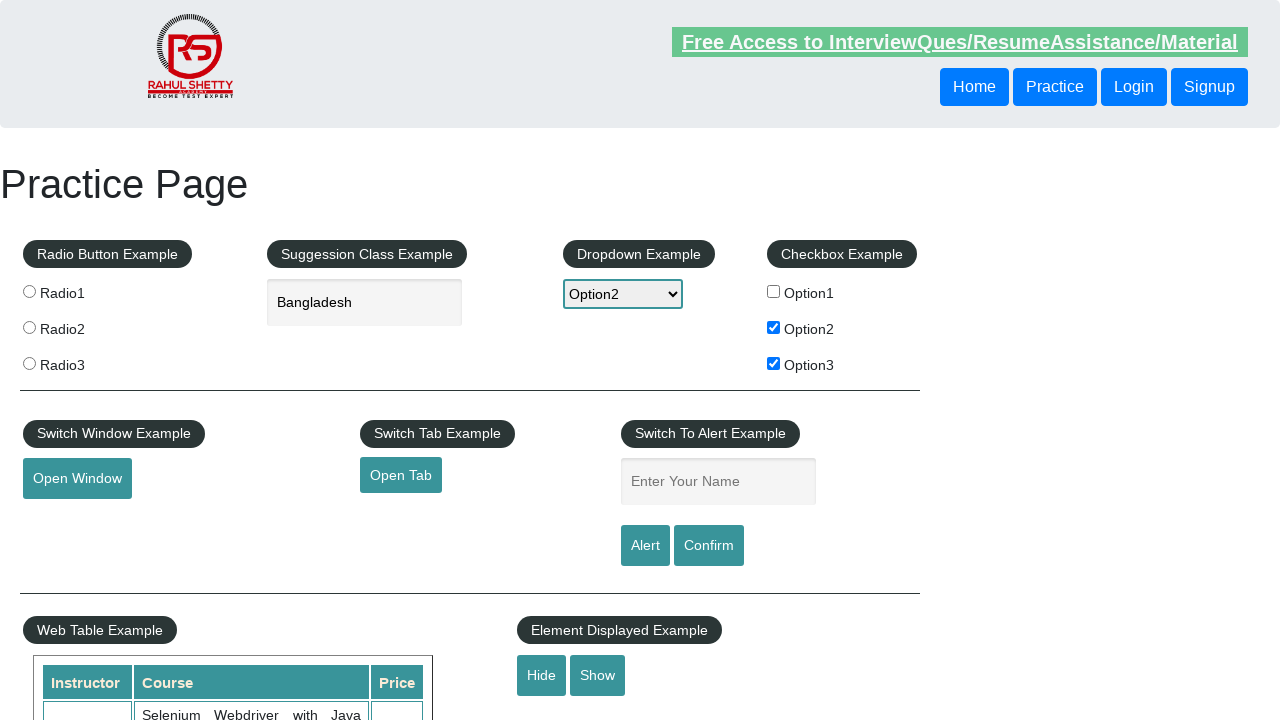

Clicked show textbox button at (598, 675) on #show-textbox
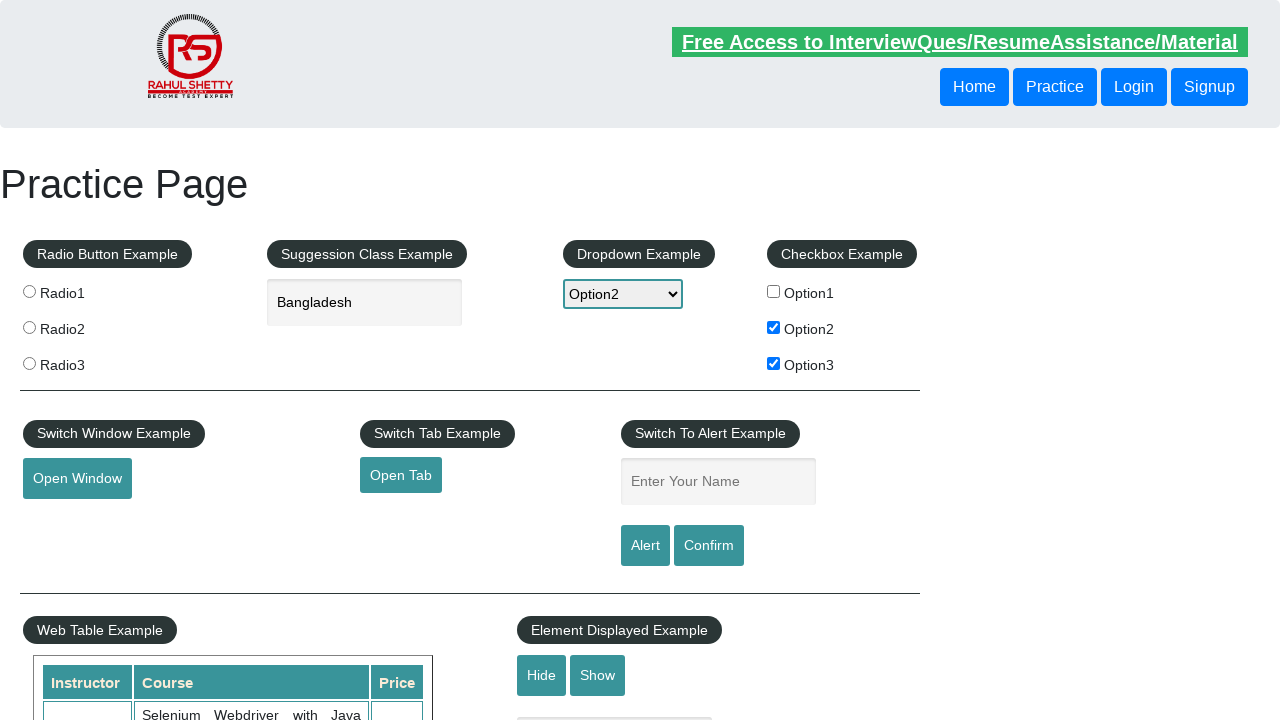

Verified that text element is visible again
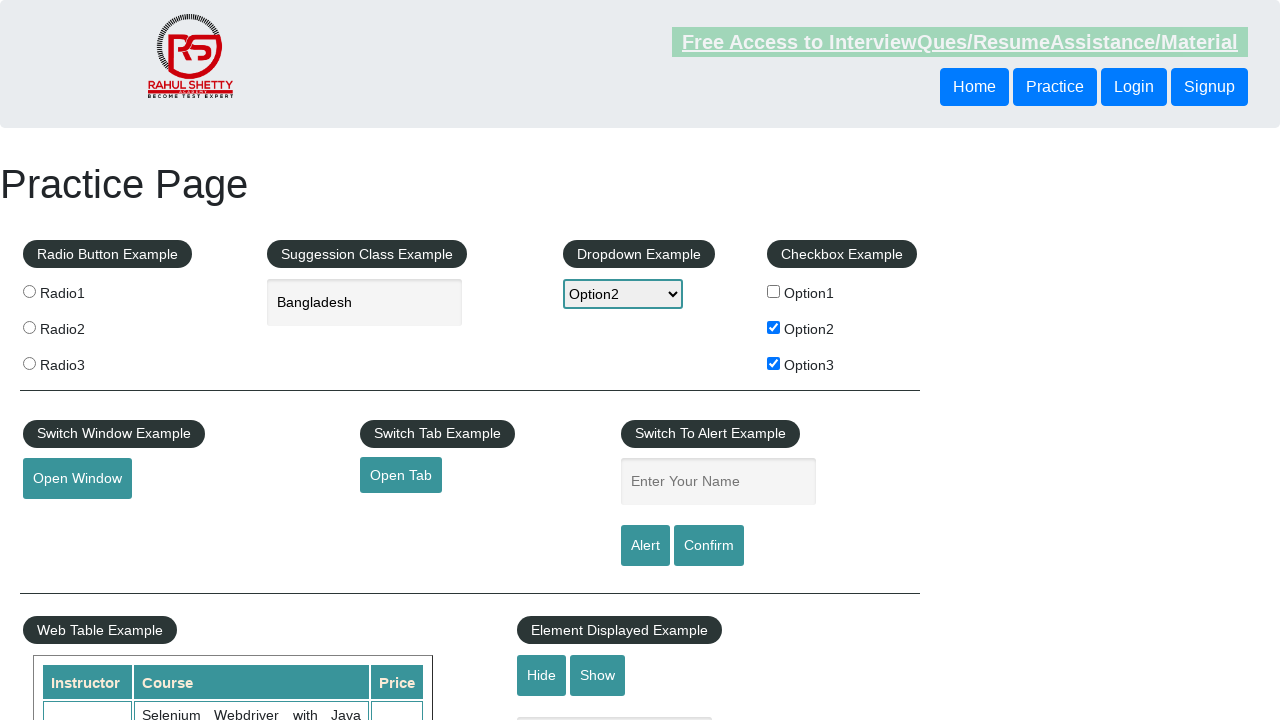

Selected radio button option radio2 at (29, 327) on [value='radio2']
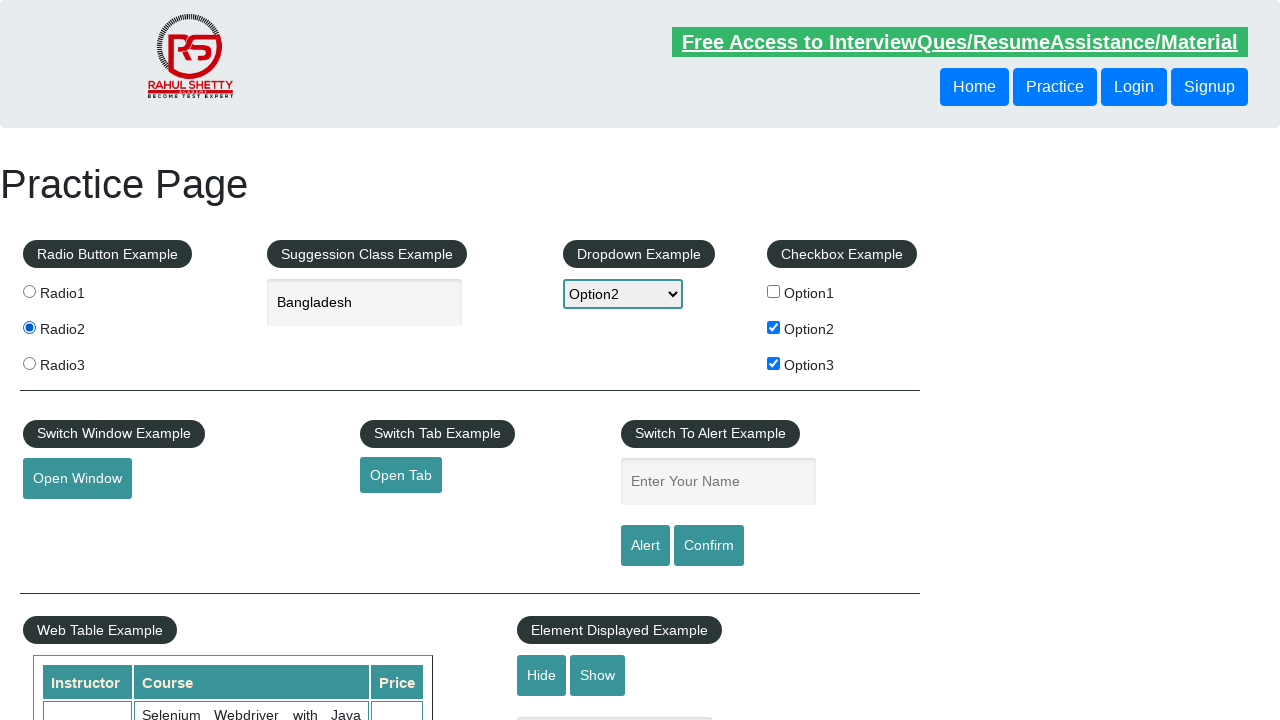

Set up dialog handler to accept alerts
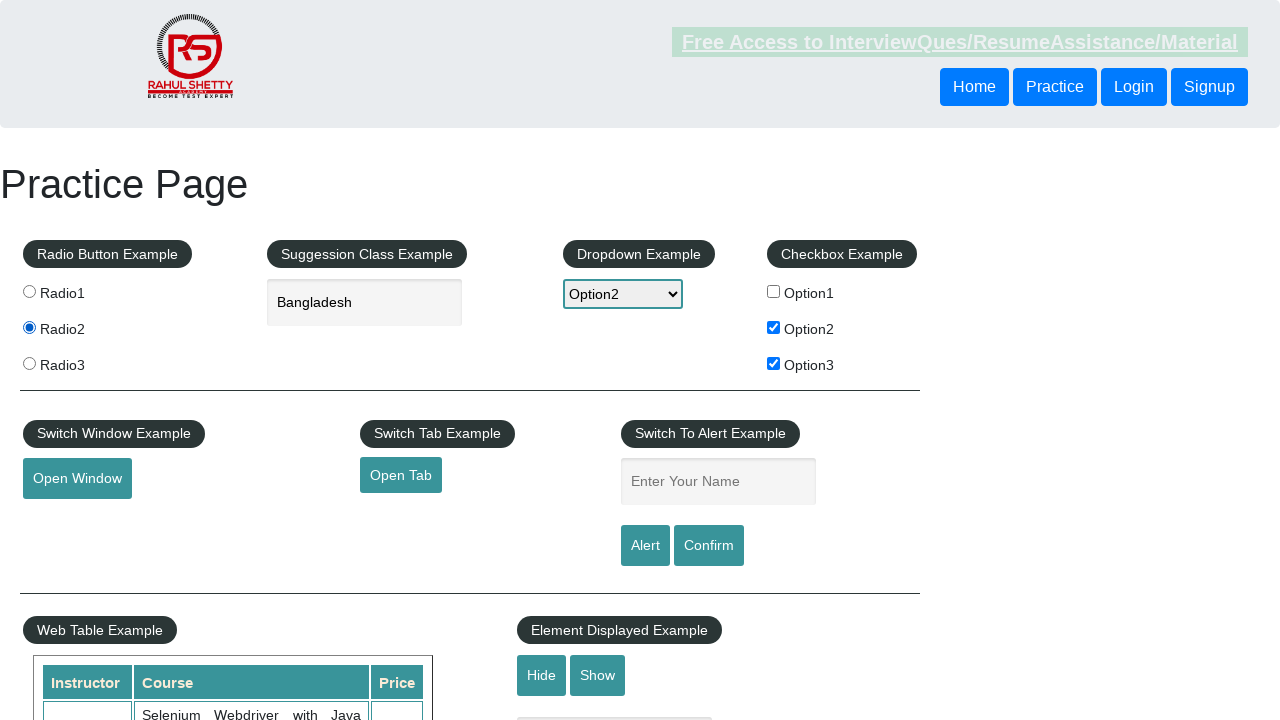

Clicked alert button and accepted JavaScript alert at (645, 546) on #alertbtn
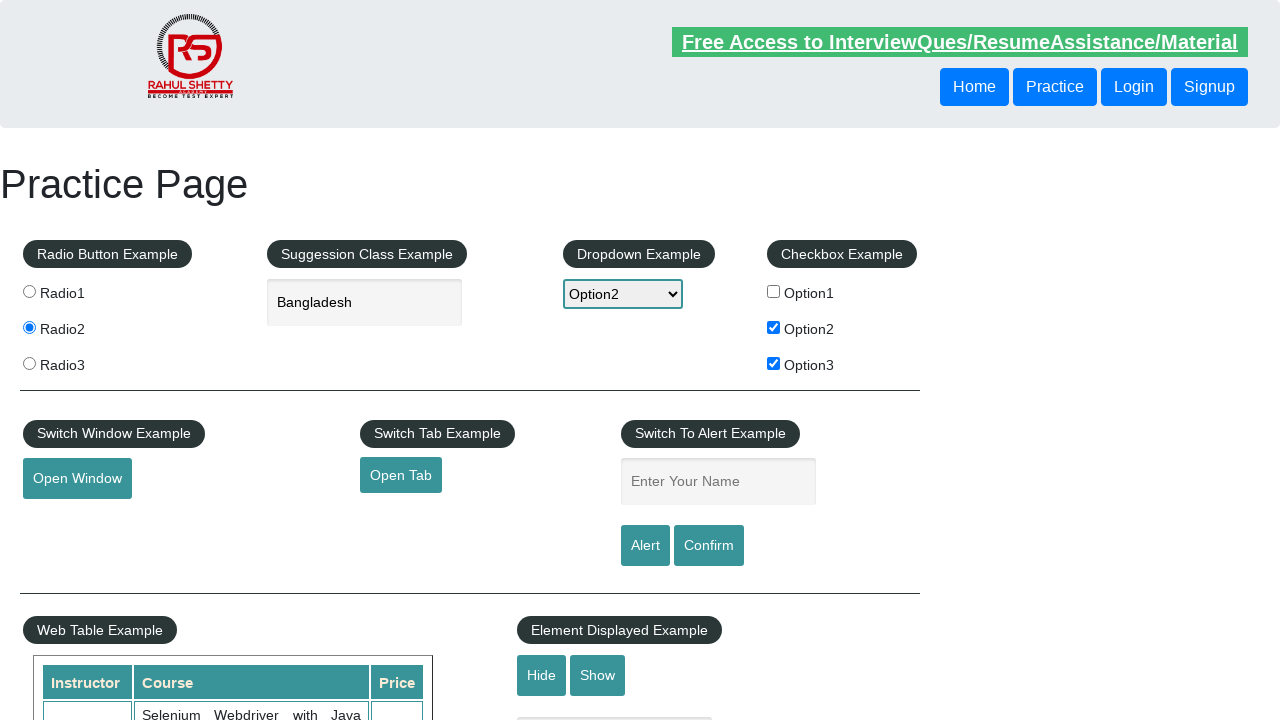

Clicked confirm button and accepted JavaScript confirm dialog at (709, 546) on #confirmbtn
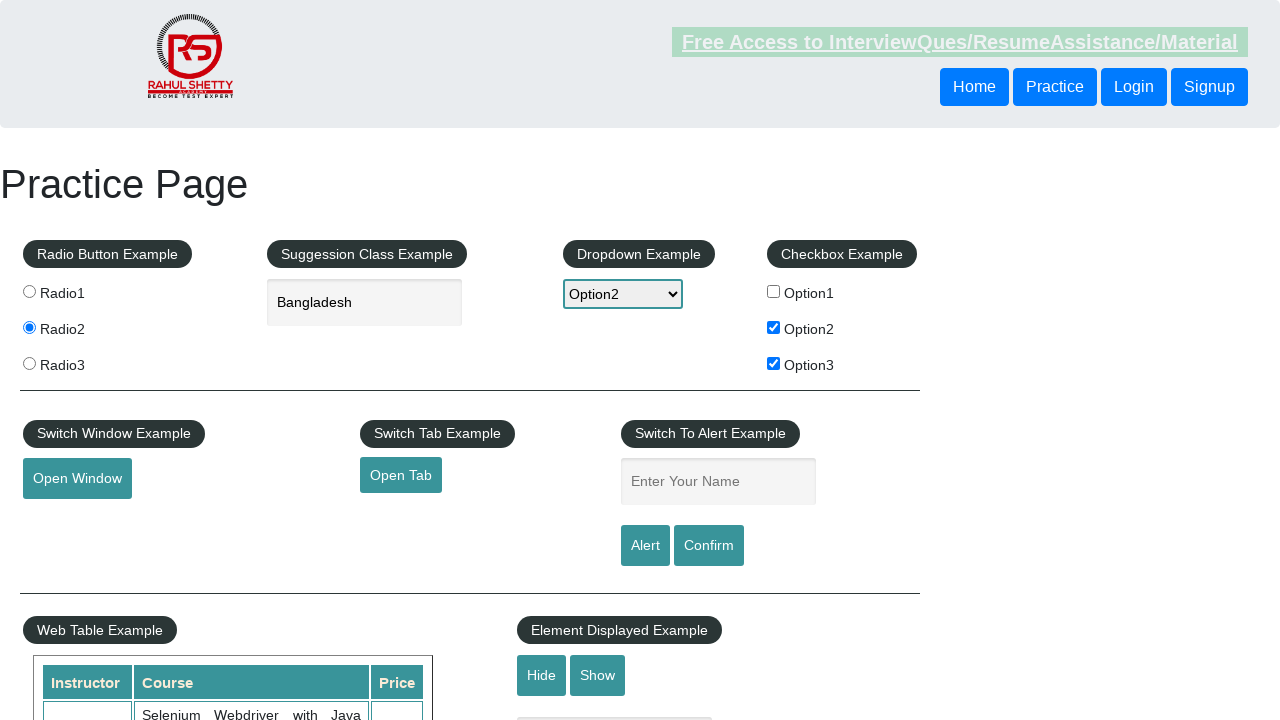

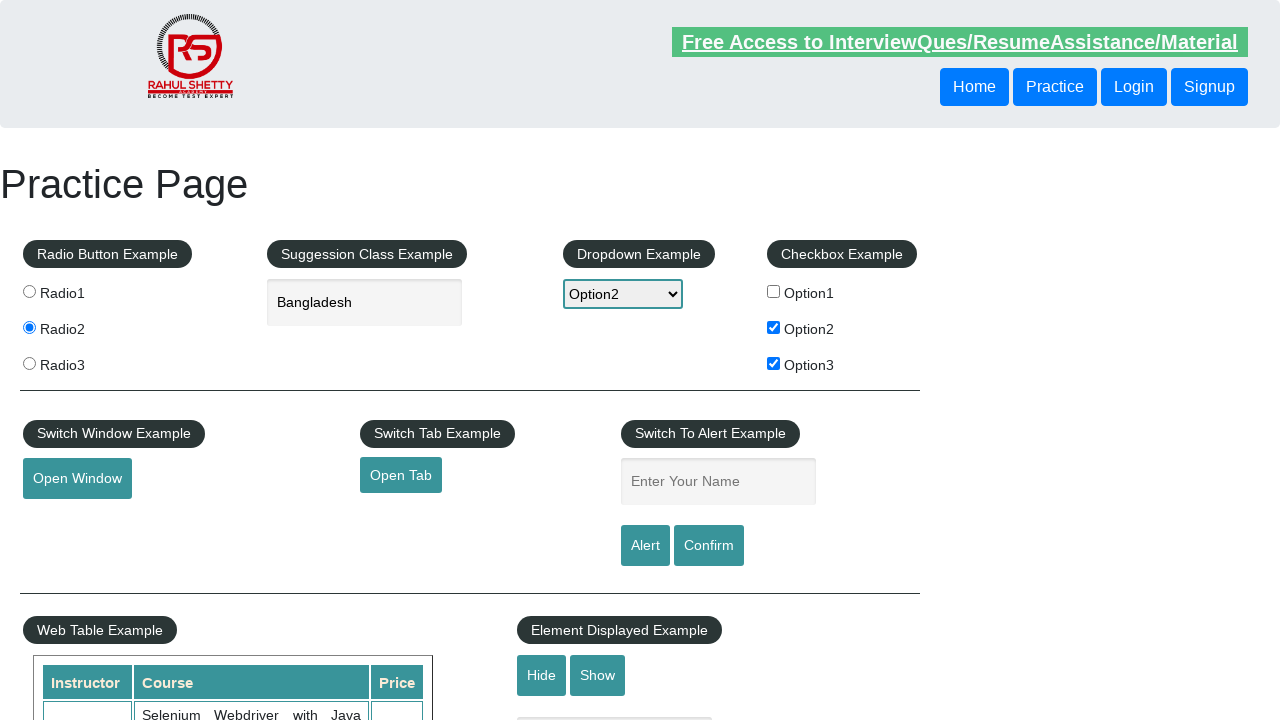